Opens the Rahul Shetty Academy homepage and verifies the page loads by checking the URL and title are accessible

Starting URL: https://rahulshettyacademy.com/

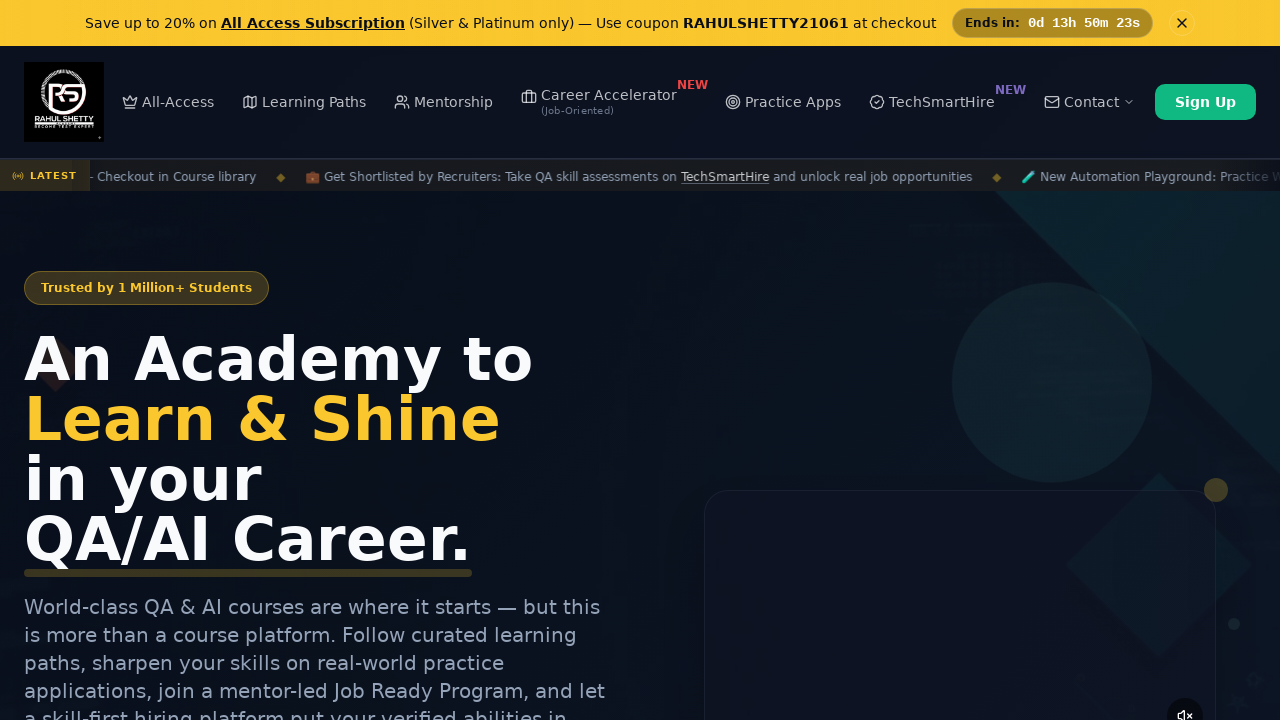

Page DOM content loaded
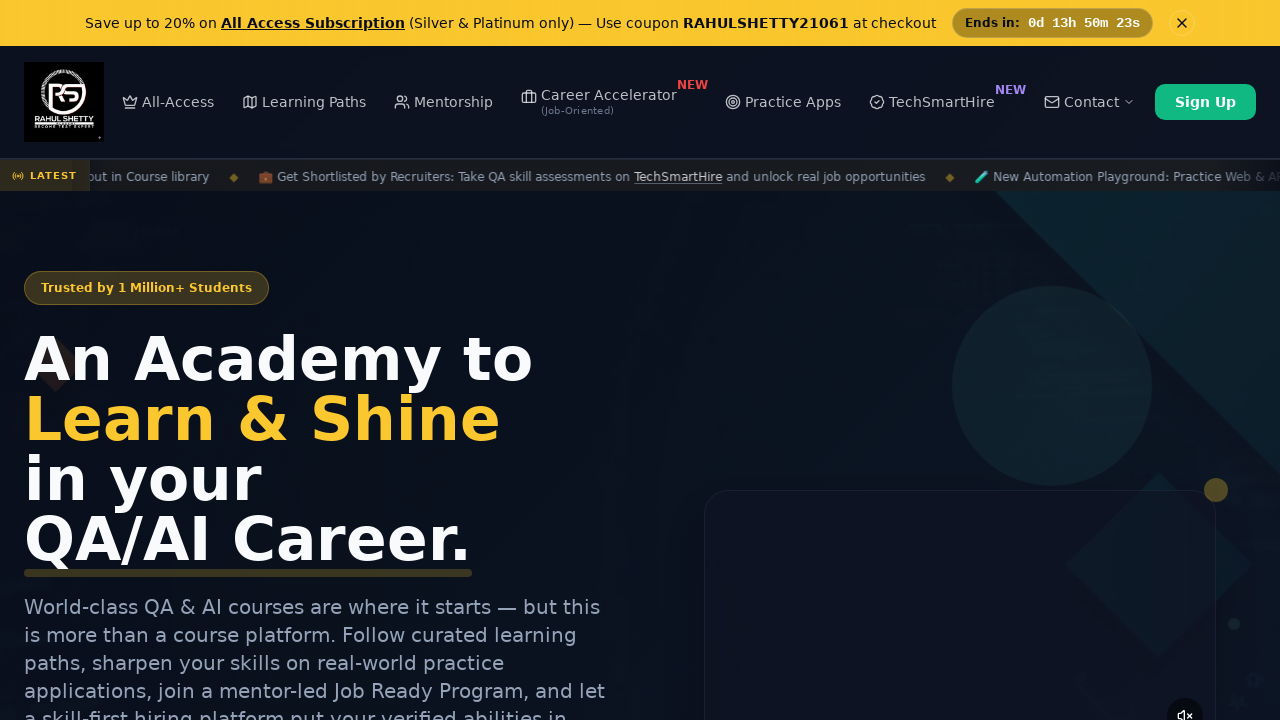

Retrieved current page URL
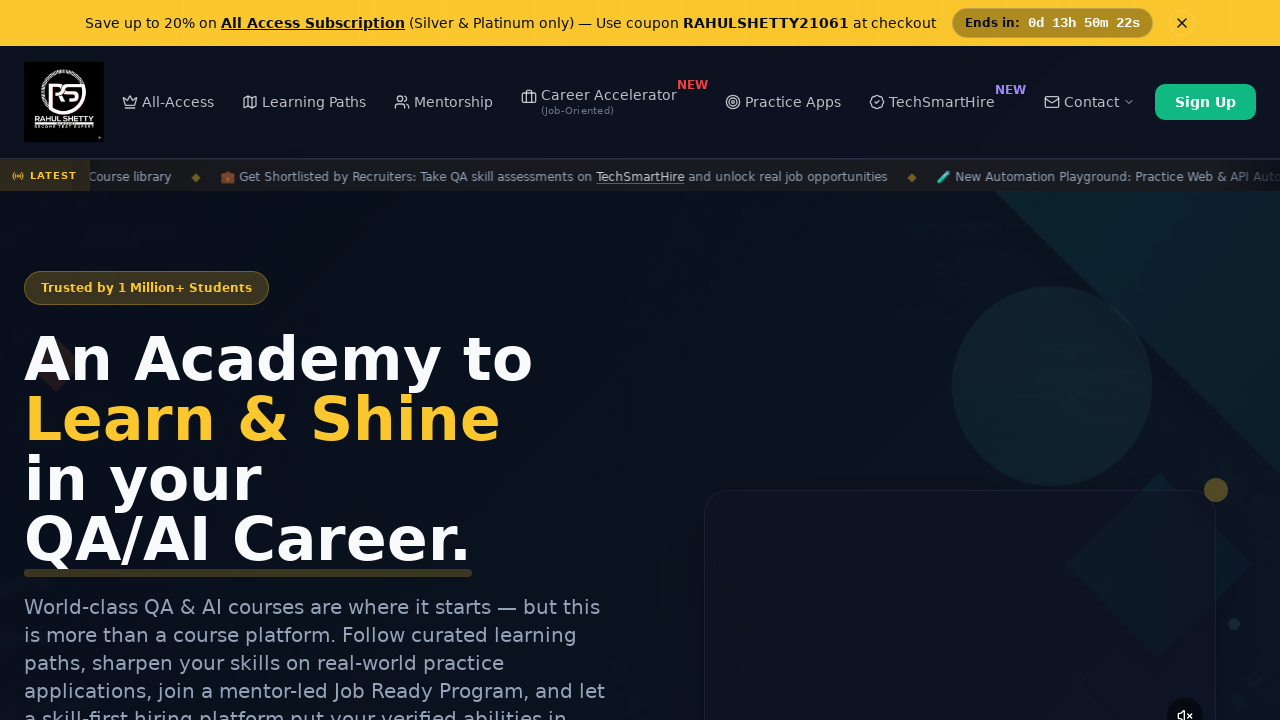

Retrieved page title
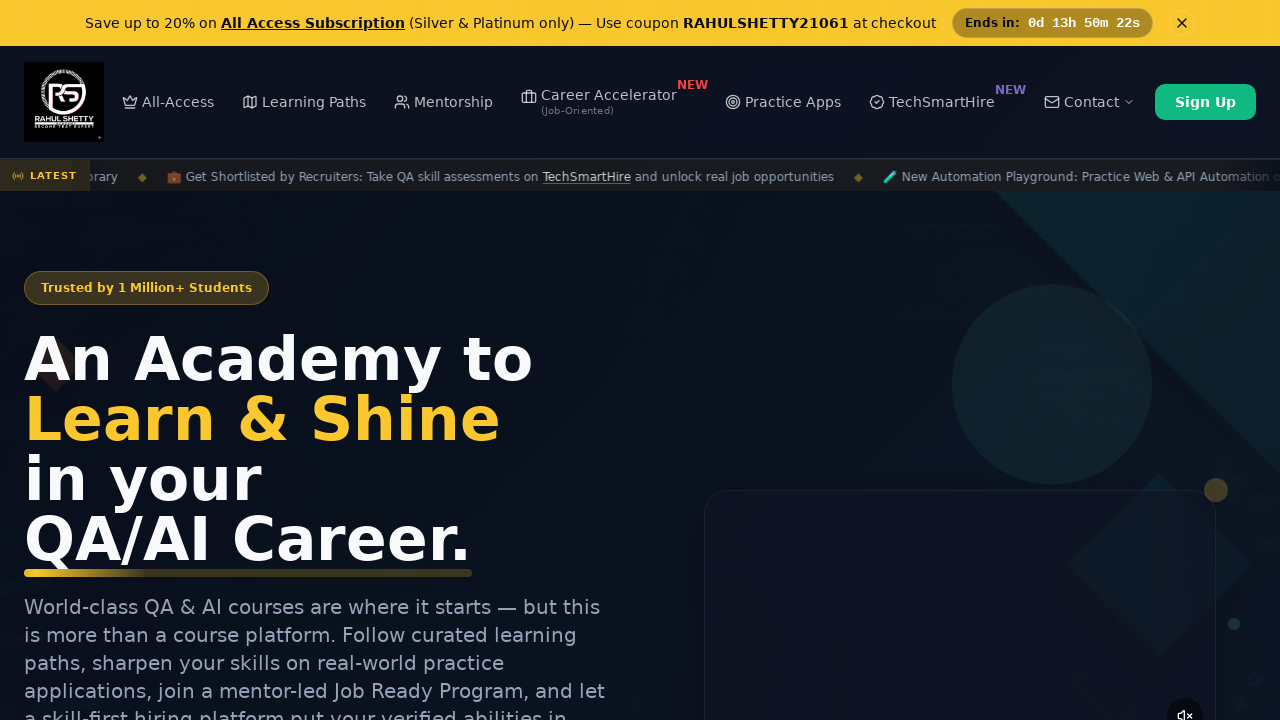

Printed current URL: https://rahulshettyacademy.com/
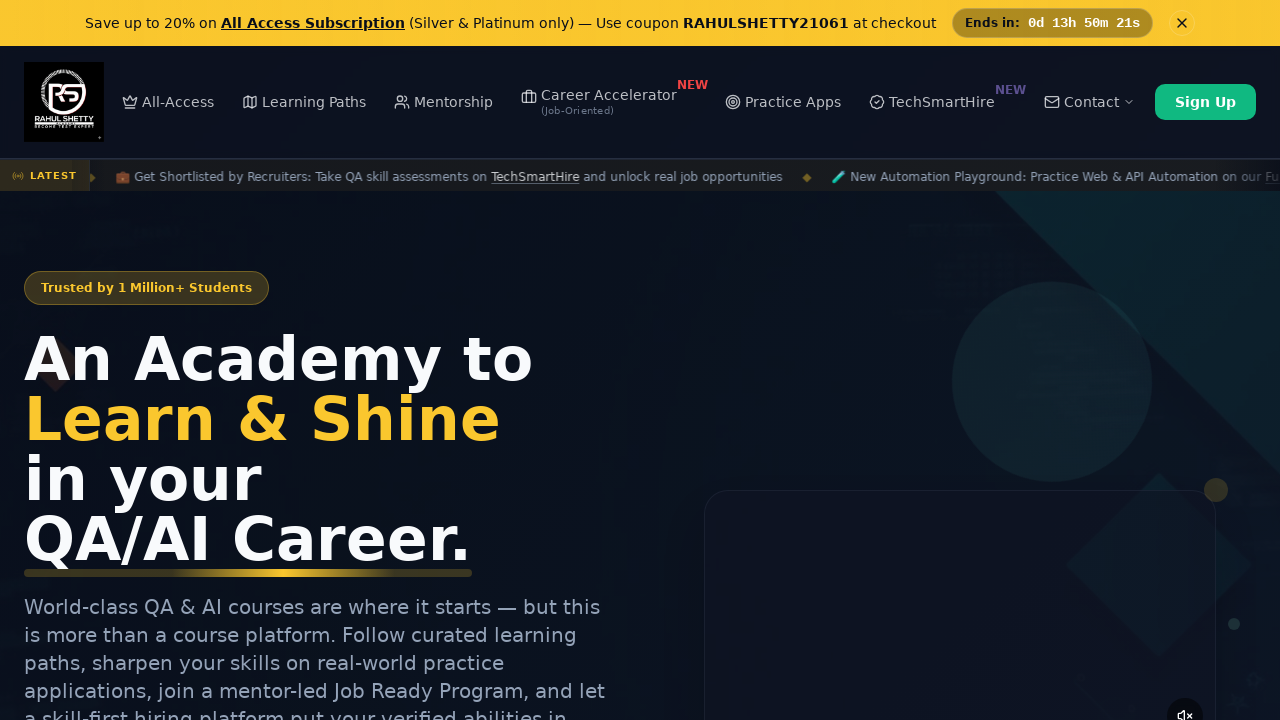

Printed page title: Rahul Shetty Academy | QA Automation, Playwright, AI Testing & Online Training
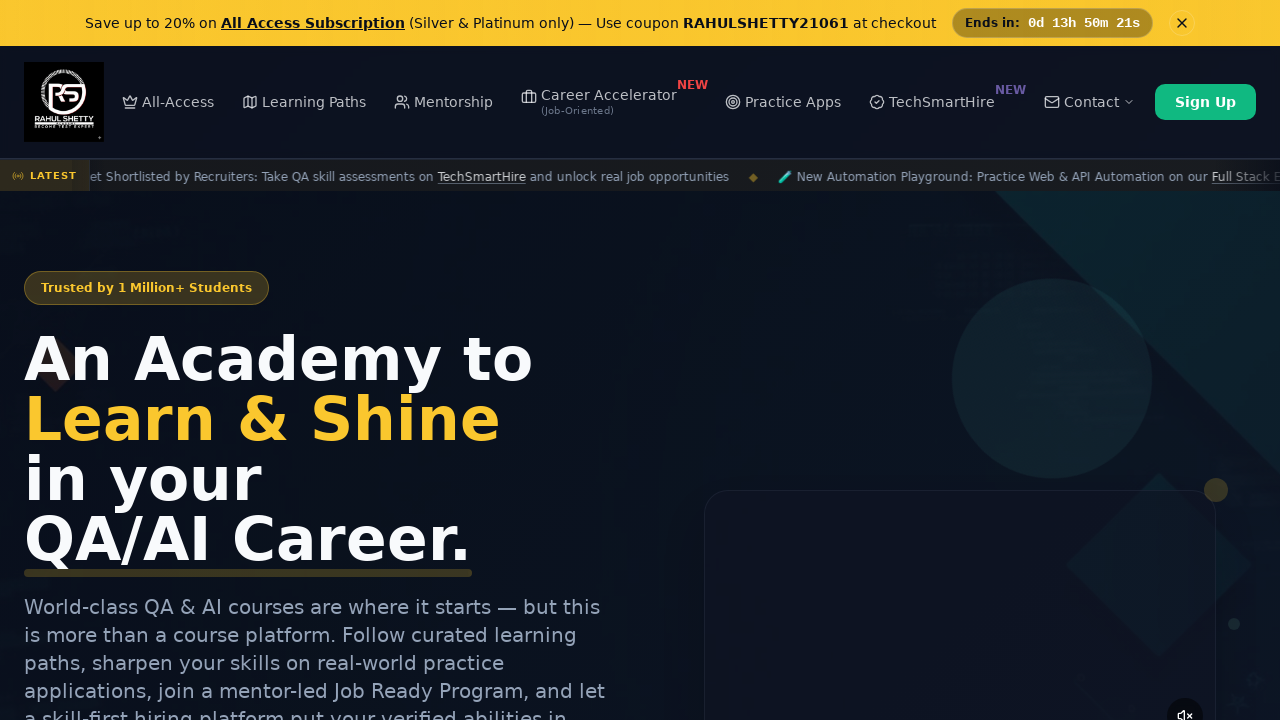

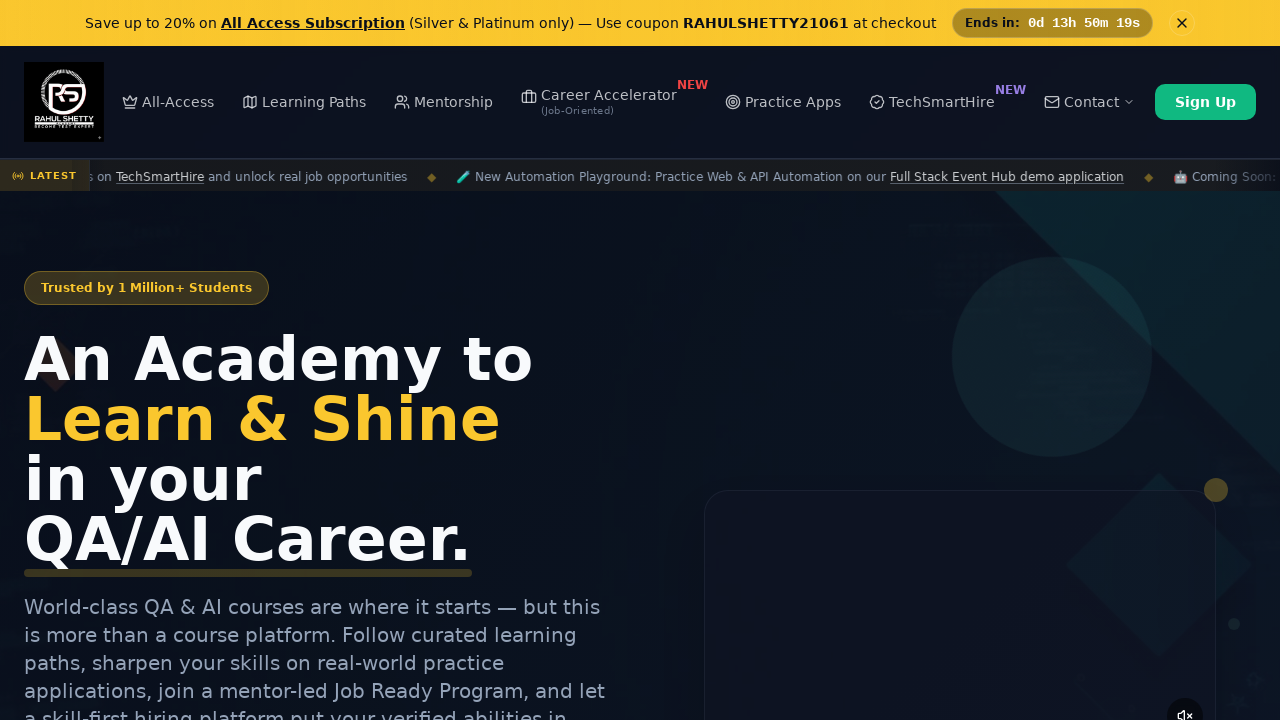